Tests browser window handling by clicking a "Try it Yourself" link that opens a new window, switching to the new window, and verifying content on the new page.

Starting URL: https://www.w3schools.com/jsref/met_win_open.asp

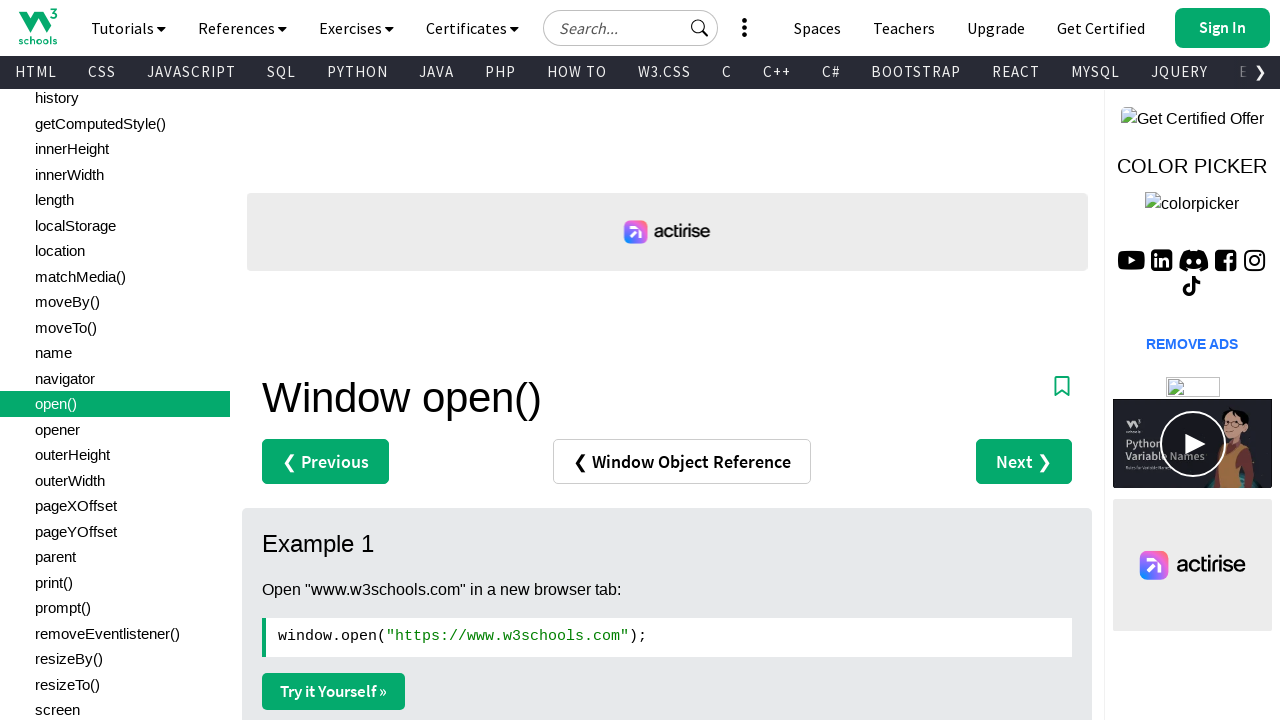

Waited for 'Try it Yourself' link to appear on page
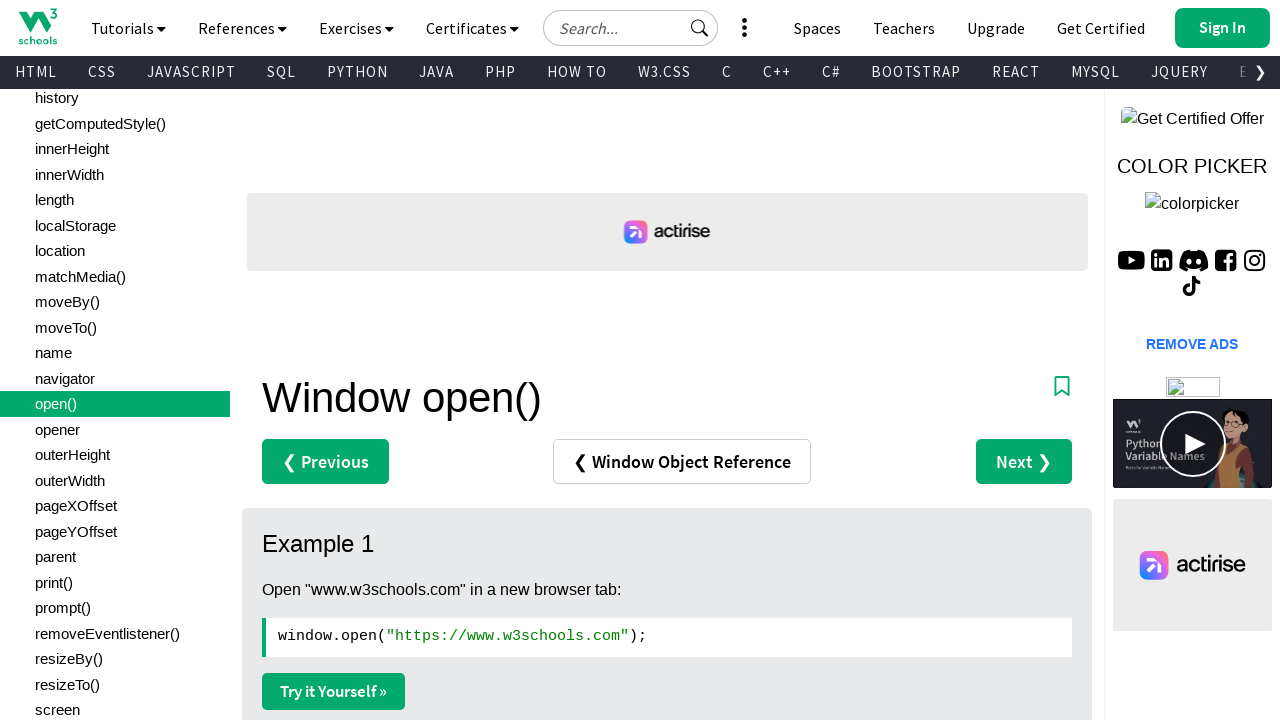

Printed current page title
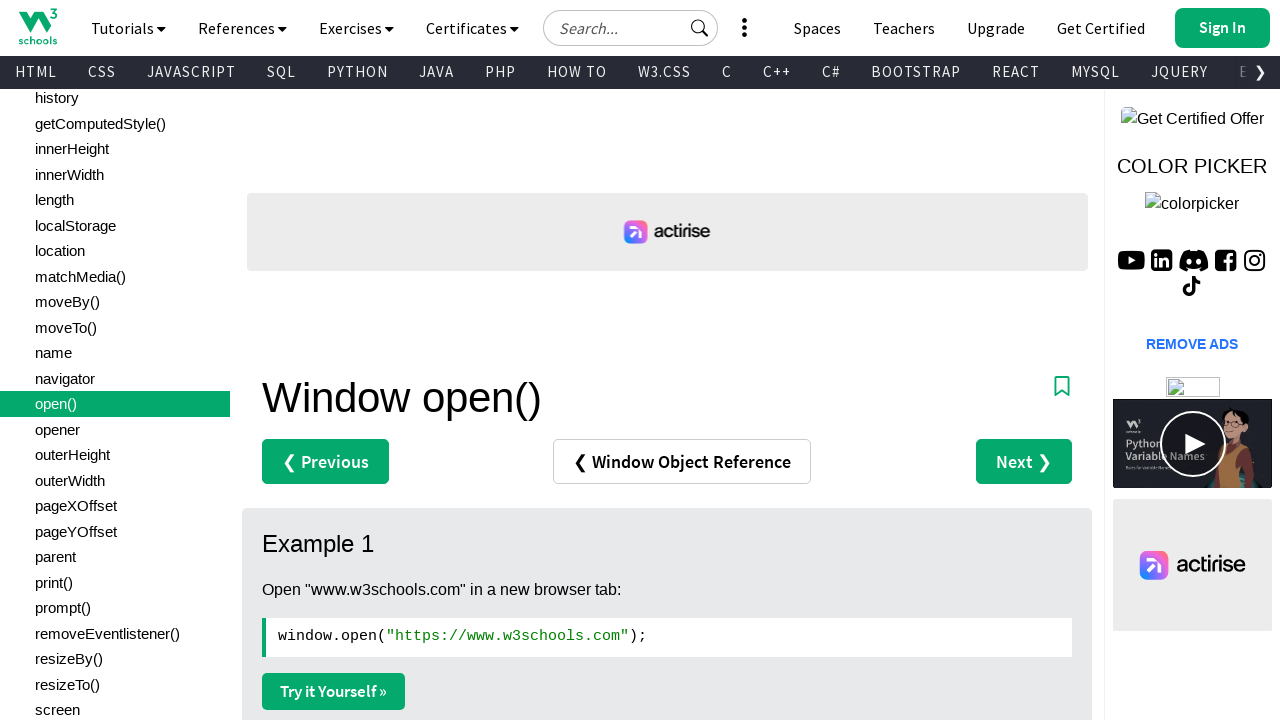

Clicked 'Try it Yourself' link to open new window at (334, 691) on (//a[.='Try it Yourself »'])[1]
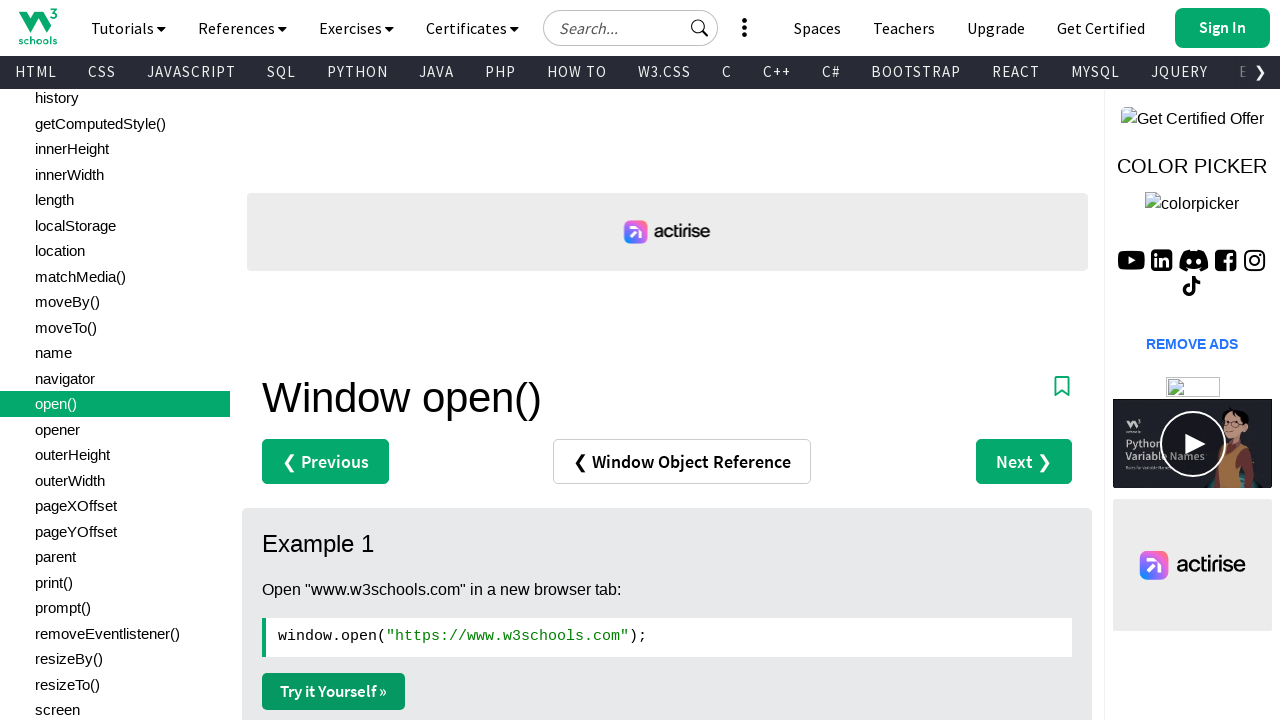

Retrieved new page/window object
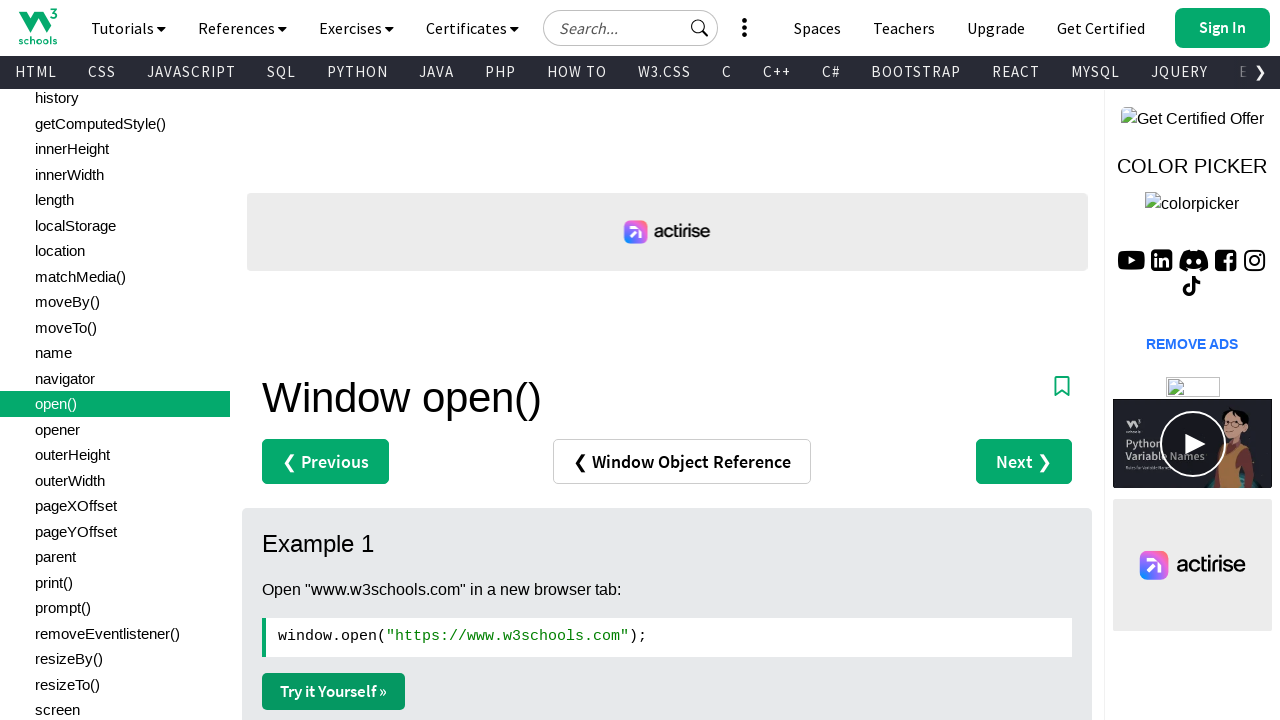

Waited for new page to fully load
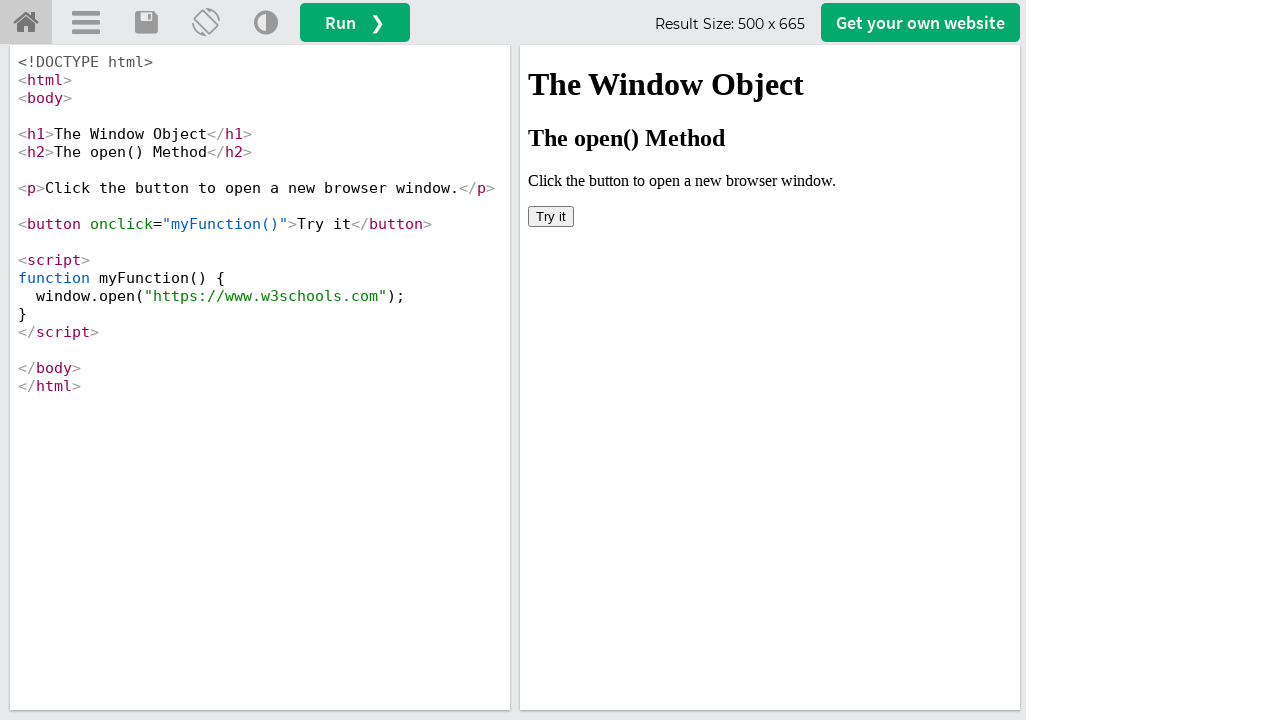

Printed title of new page
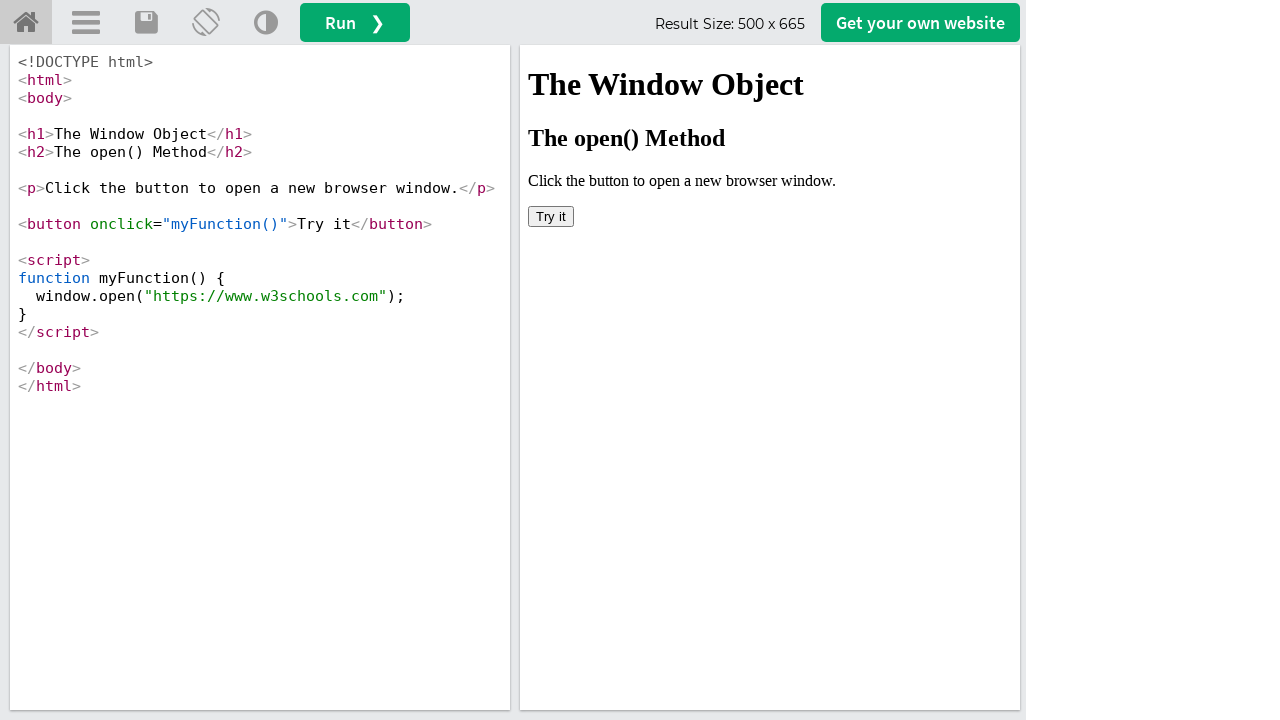

Waited for 'The Window Object' heading to appear on new page
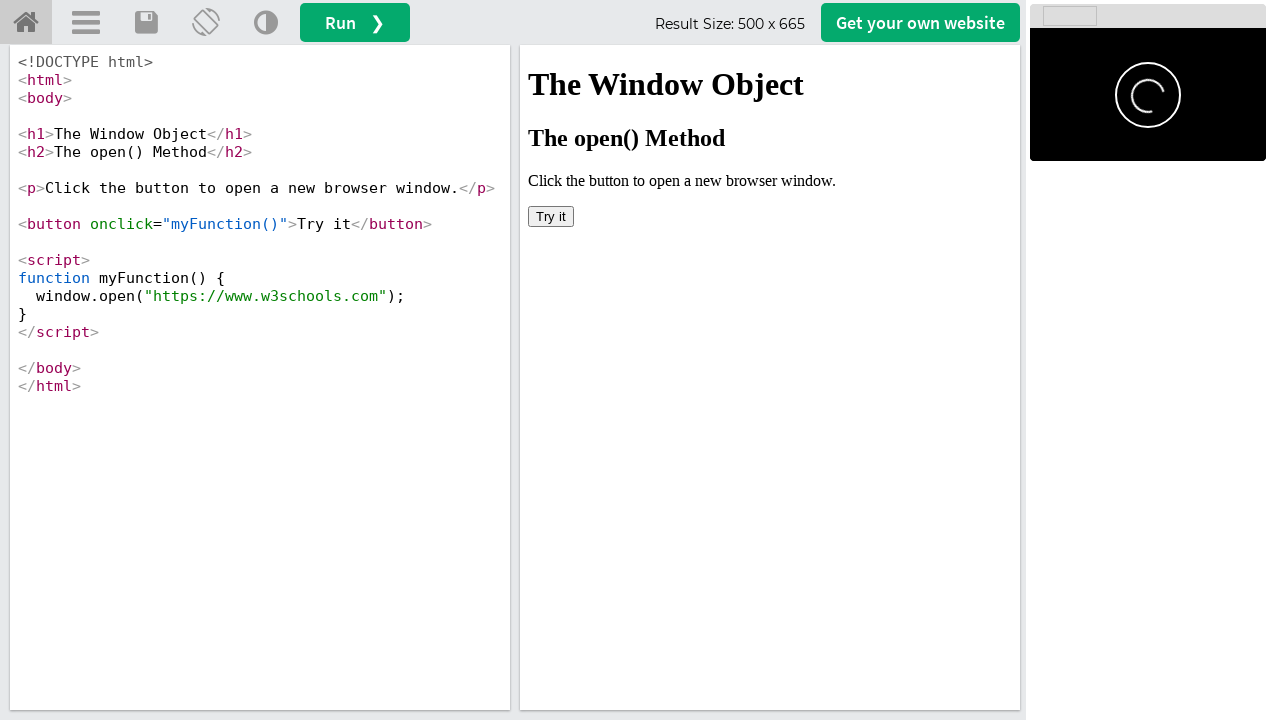

Retrieved text content of 'The Window Object' heading
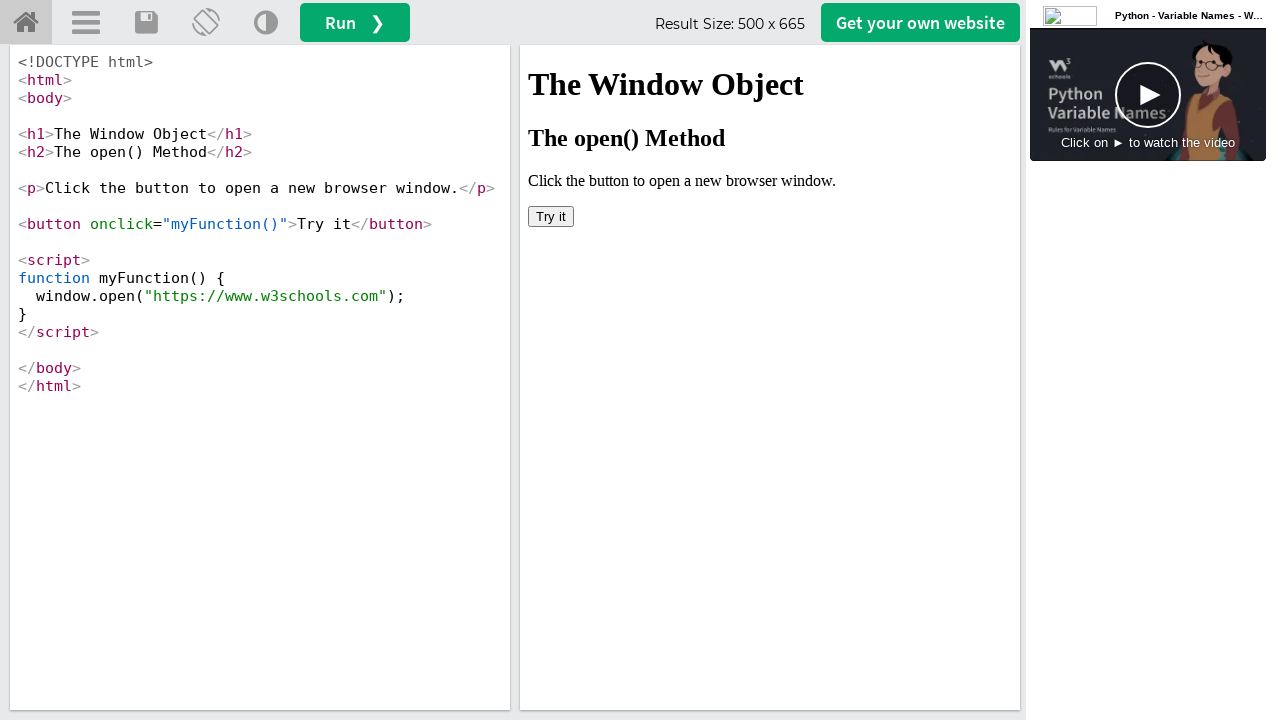

Printed 'The Window Object' text content
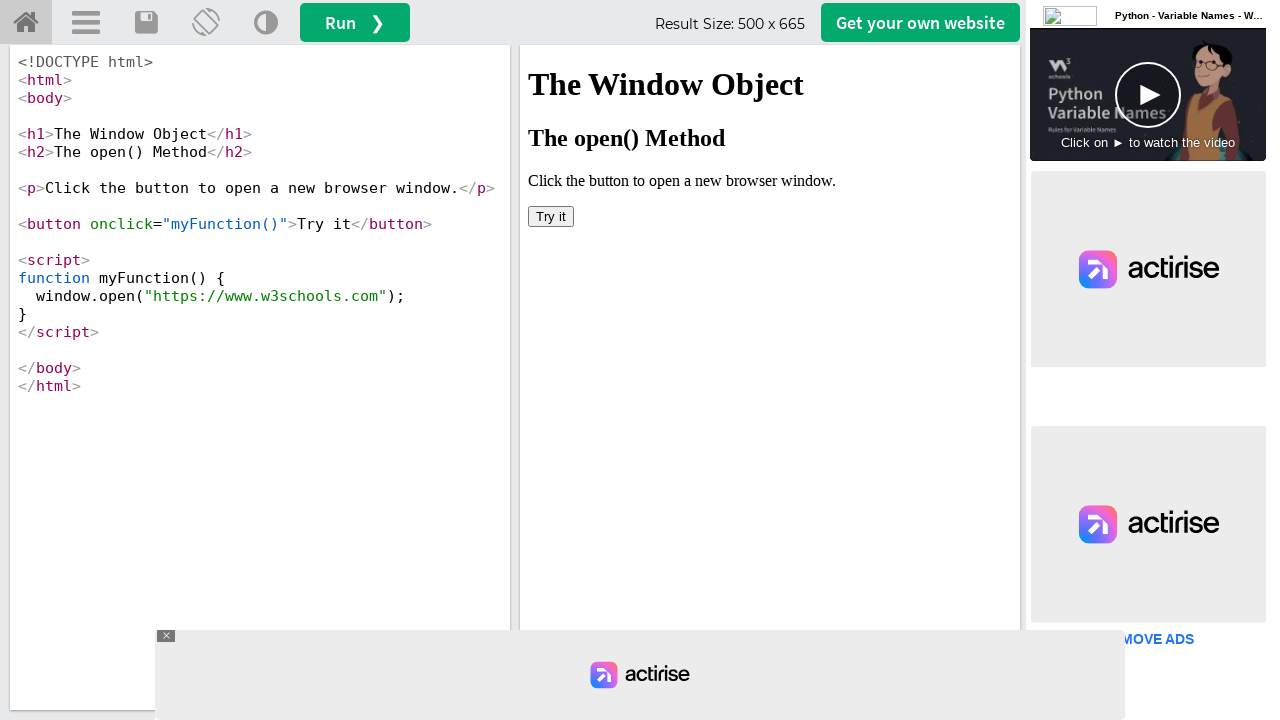

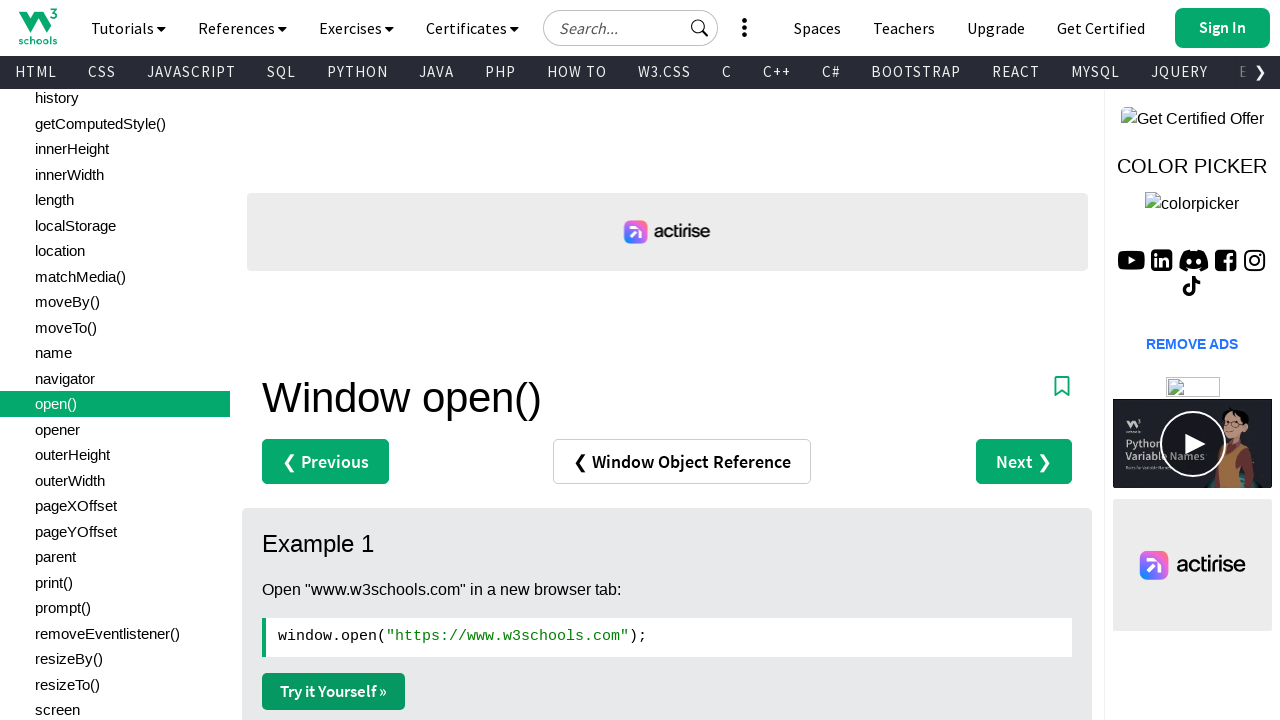